Tests GitHub's advanced search form by filling in search criteria (search term, repository owner, date range, and programming language) and submitting the form to perform a repository search.

Starting URL: https://github.com/search/advanced

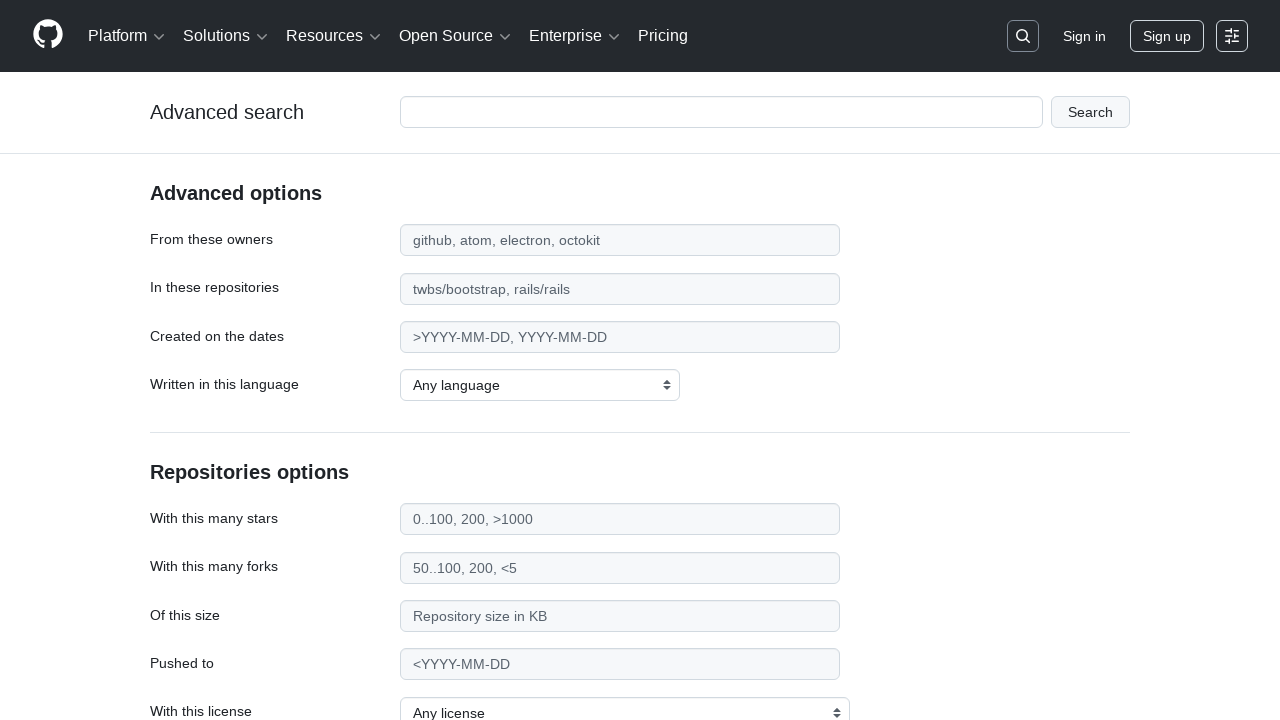

Filled search term field with 'web-scraping' on #adv_code_search input.js-advanced-search-input
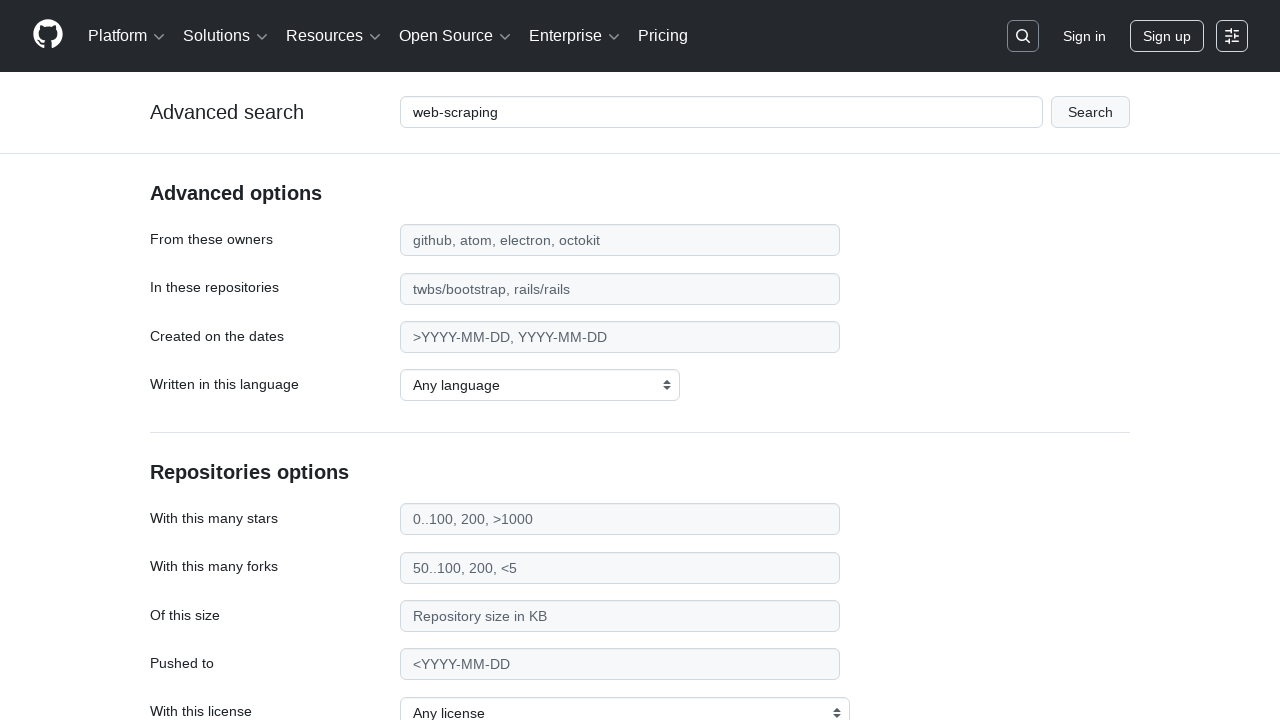

Filled repository owner field with 'microsoft' on #search_from
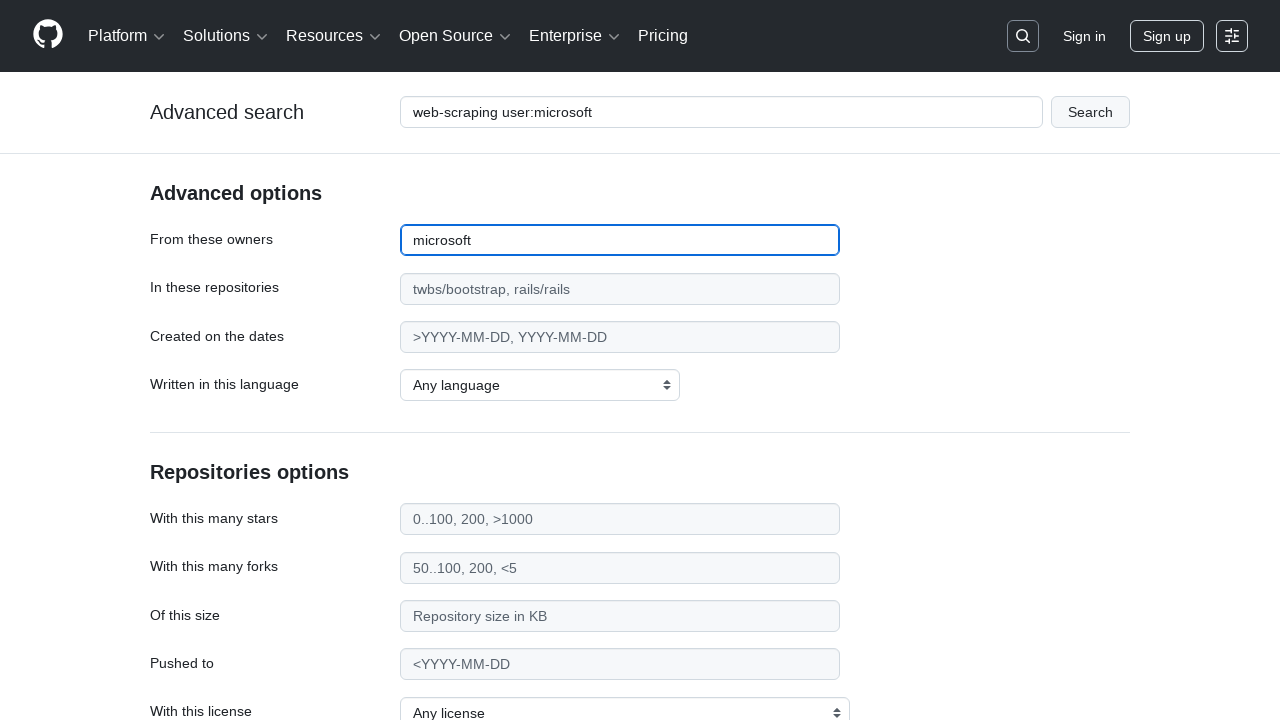

Filled date filter field with '>2020' on #search_date
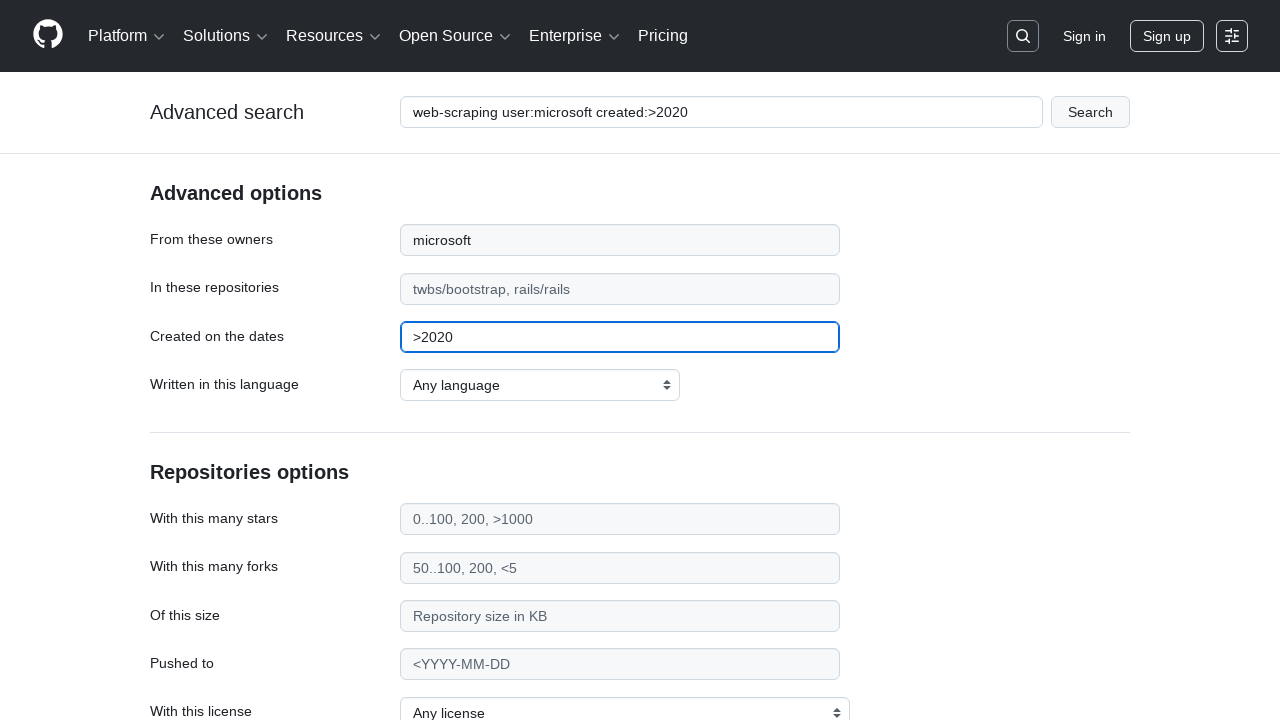

Selected 'Python' from programming language dropdown on select#search_language
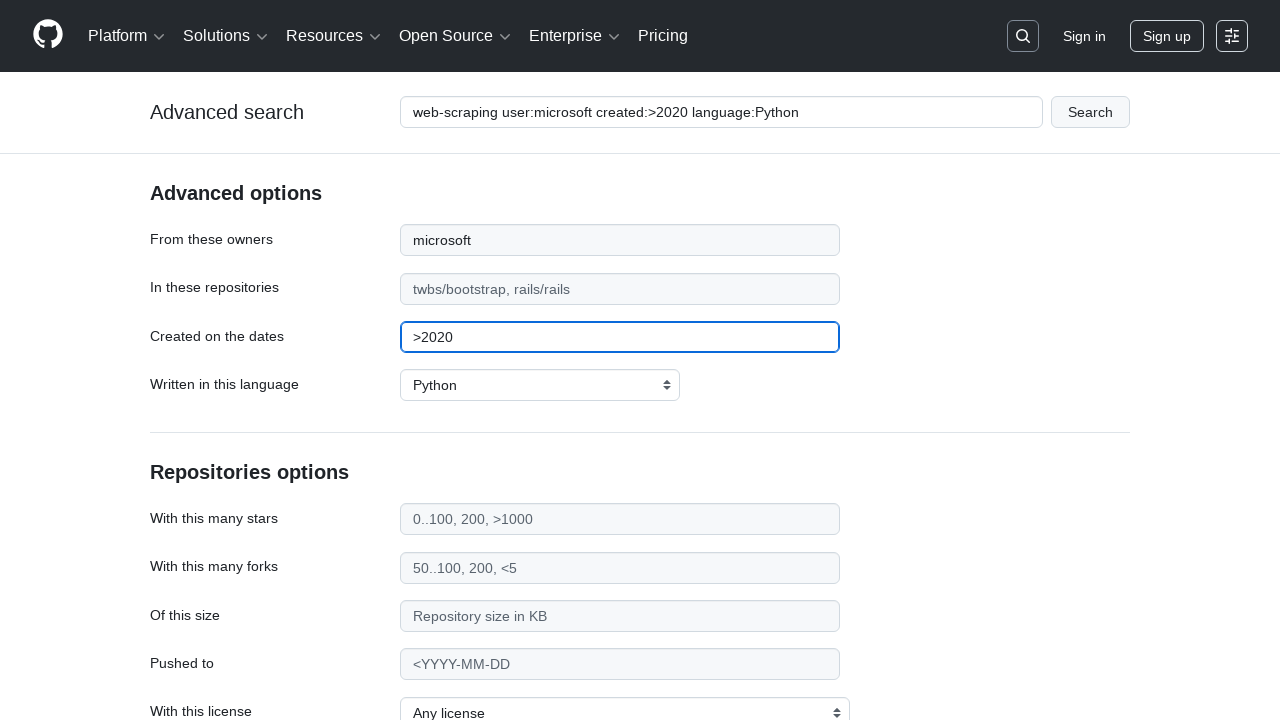

Clicked submit button to perform advanced search at (1090, 112) on #adv_code_search button[type="submit"]
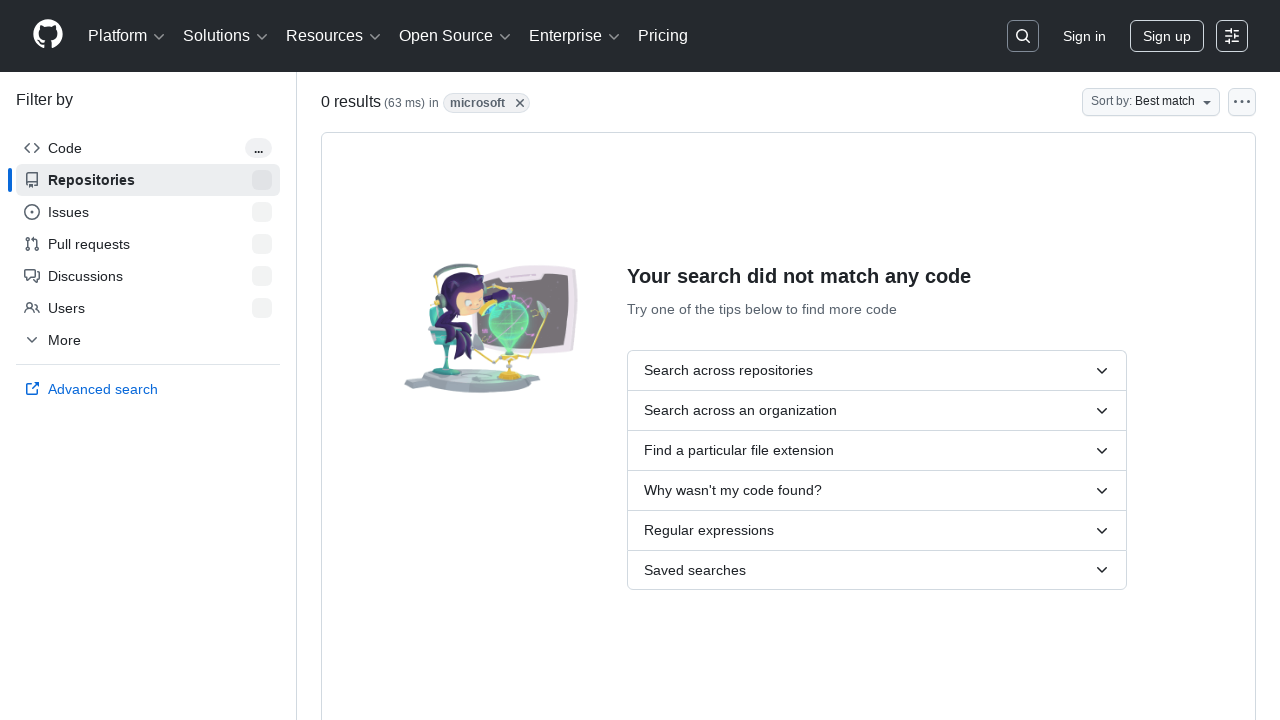

Waited for search results page to fully load
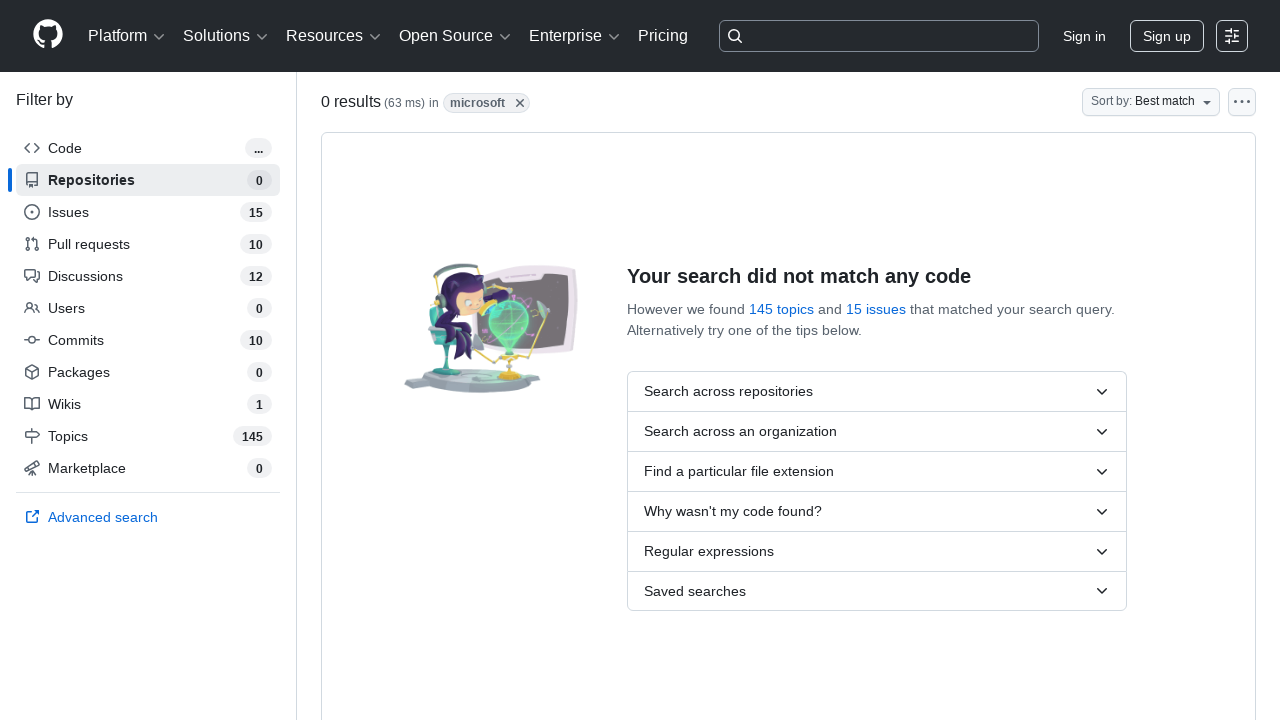

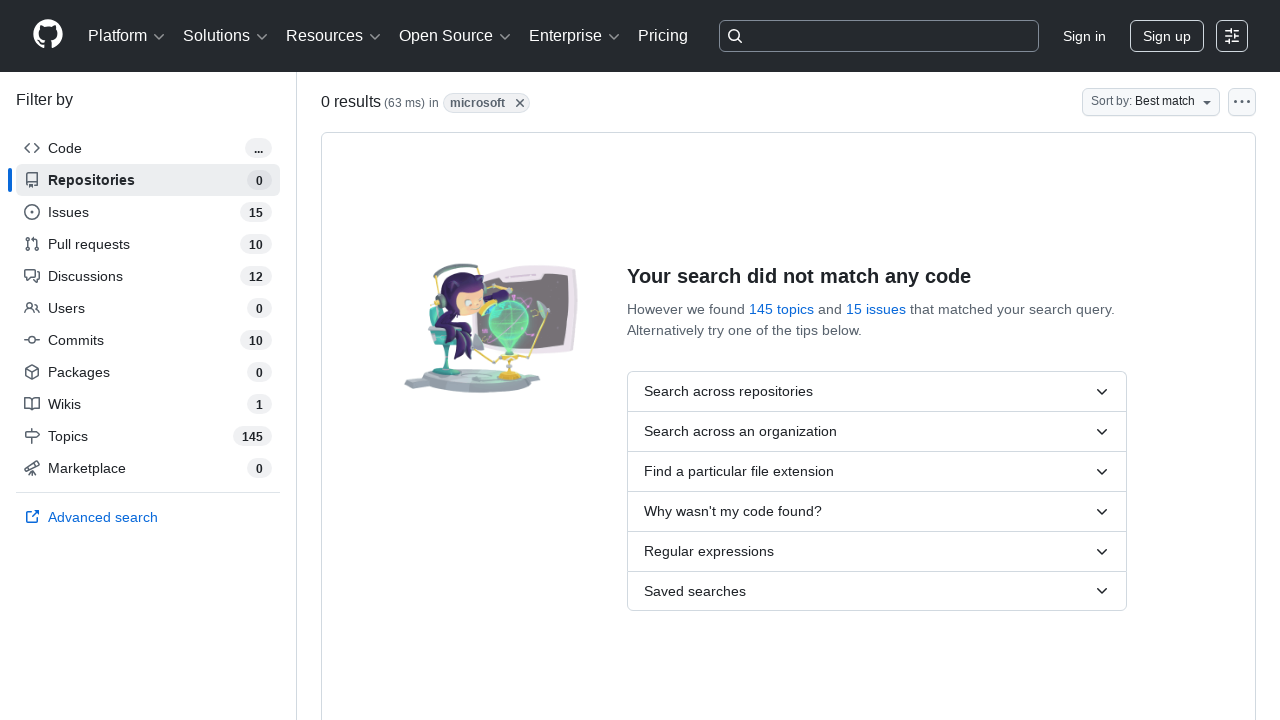